Tests navigation from homepage to the privacy policy page

Starting URL: https://cryptpad.fr

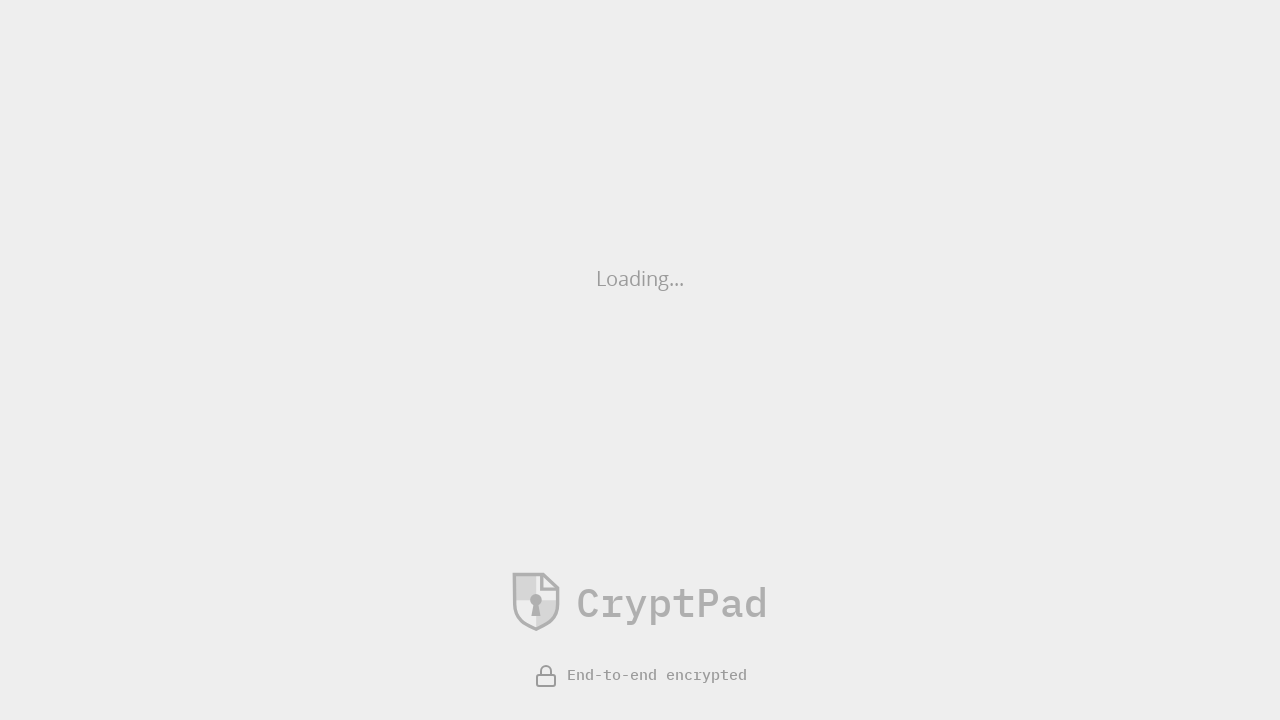

Privacy Policy link became available
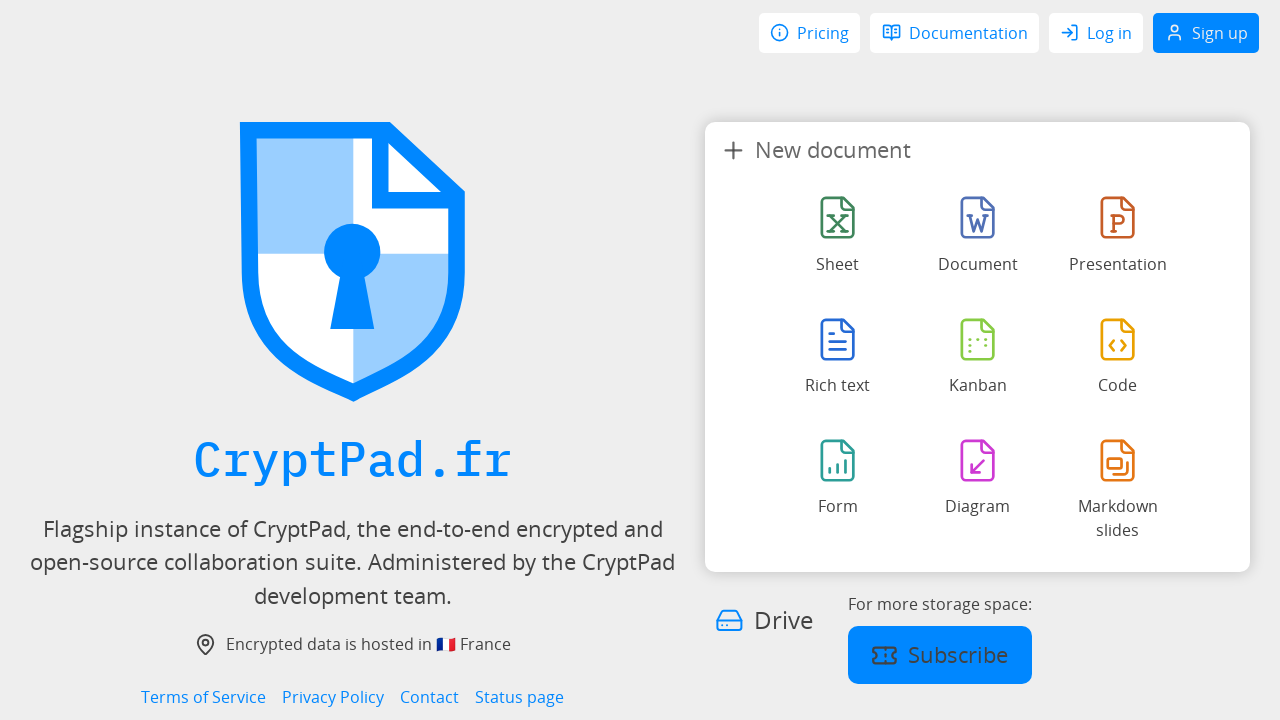

Clicked Privacy Policy link at (333, 697) on internal:role=link[name="Privacy Policy"i]
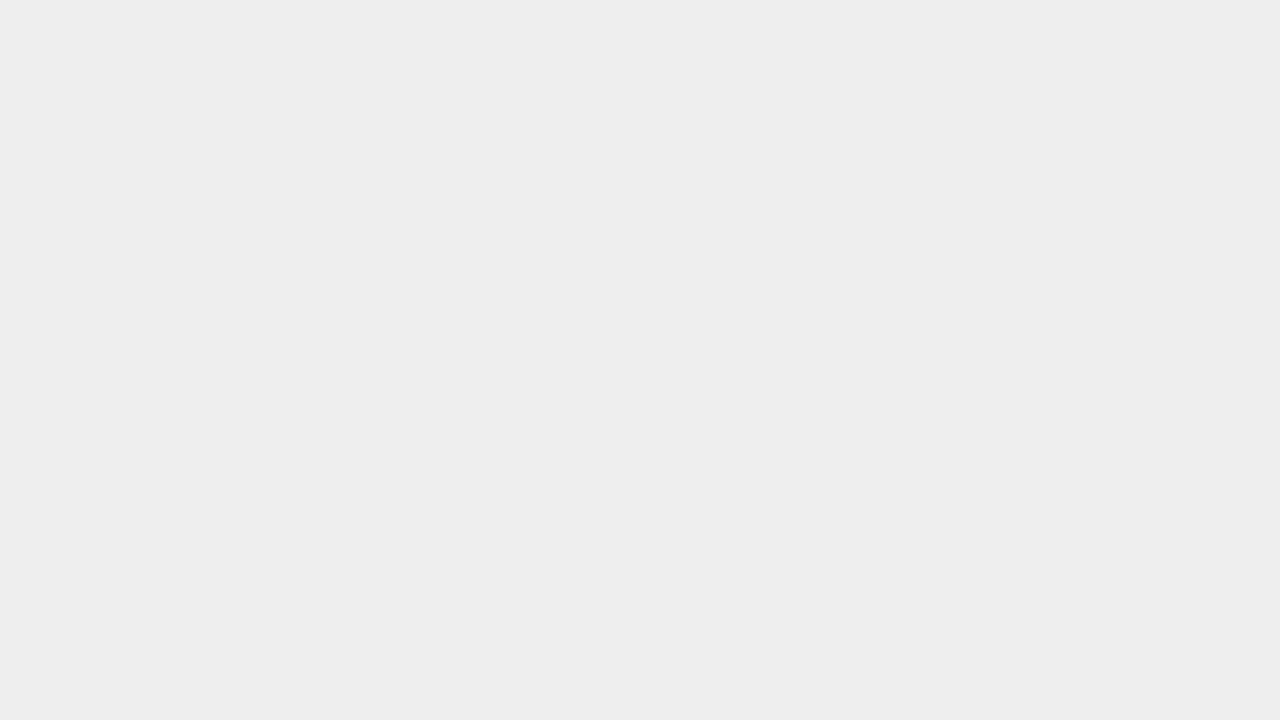

Verified navigation to privacy policy page
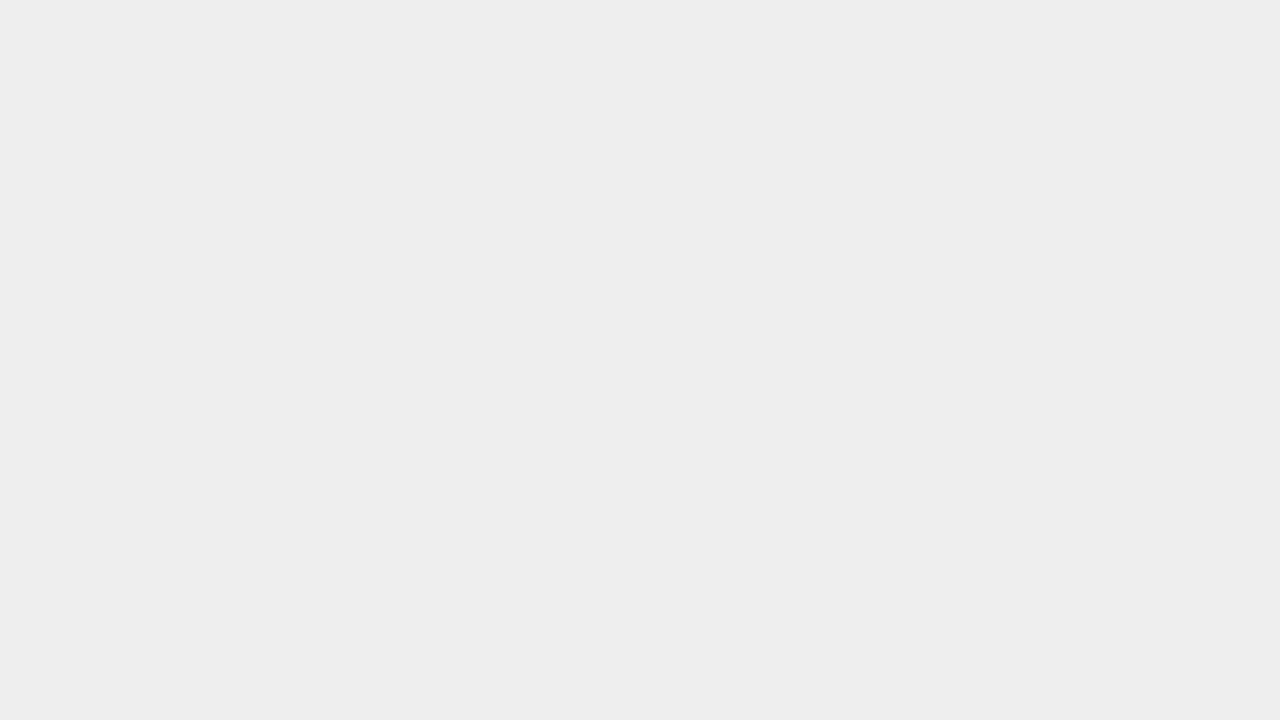

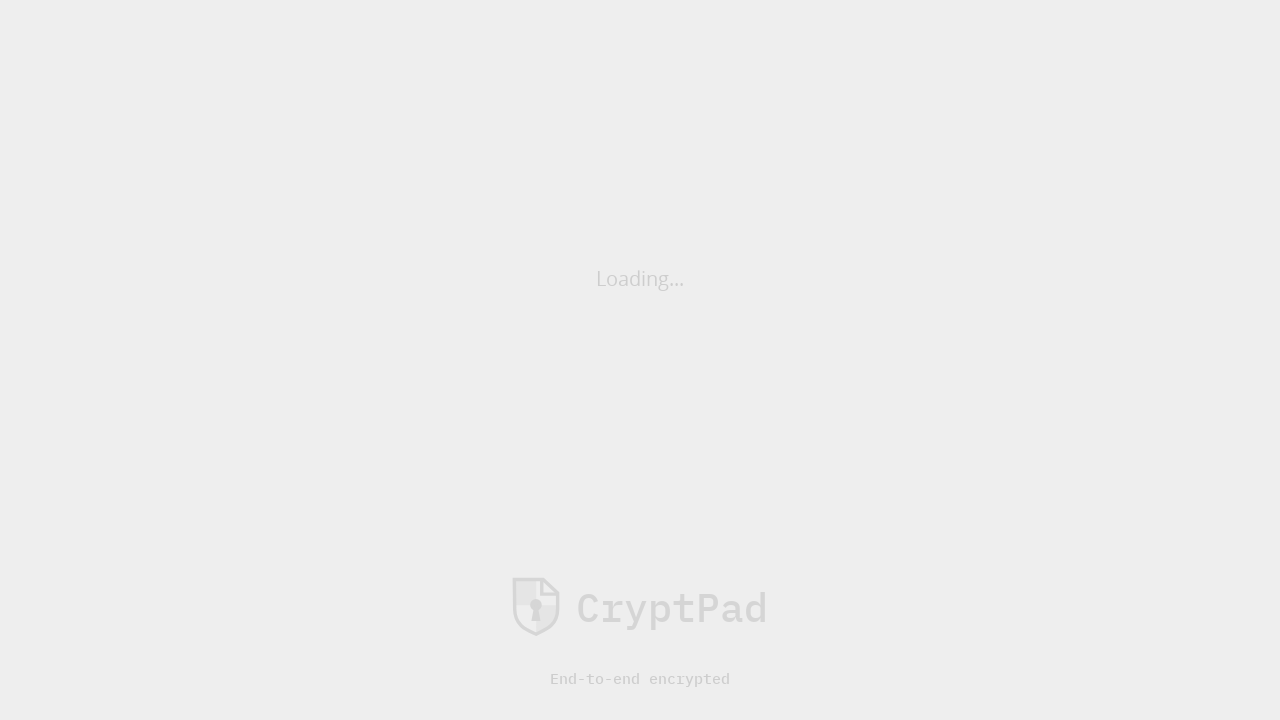